Navigates to the API documentation page and verifies the URL is correct

Starting URL: https://webdriver.io/docs/api

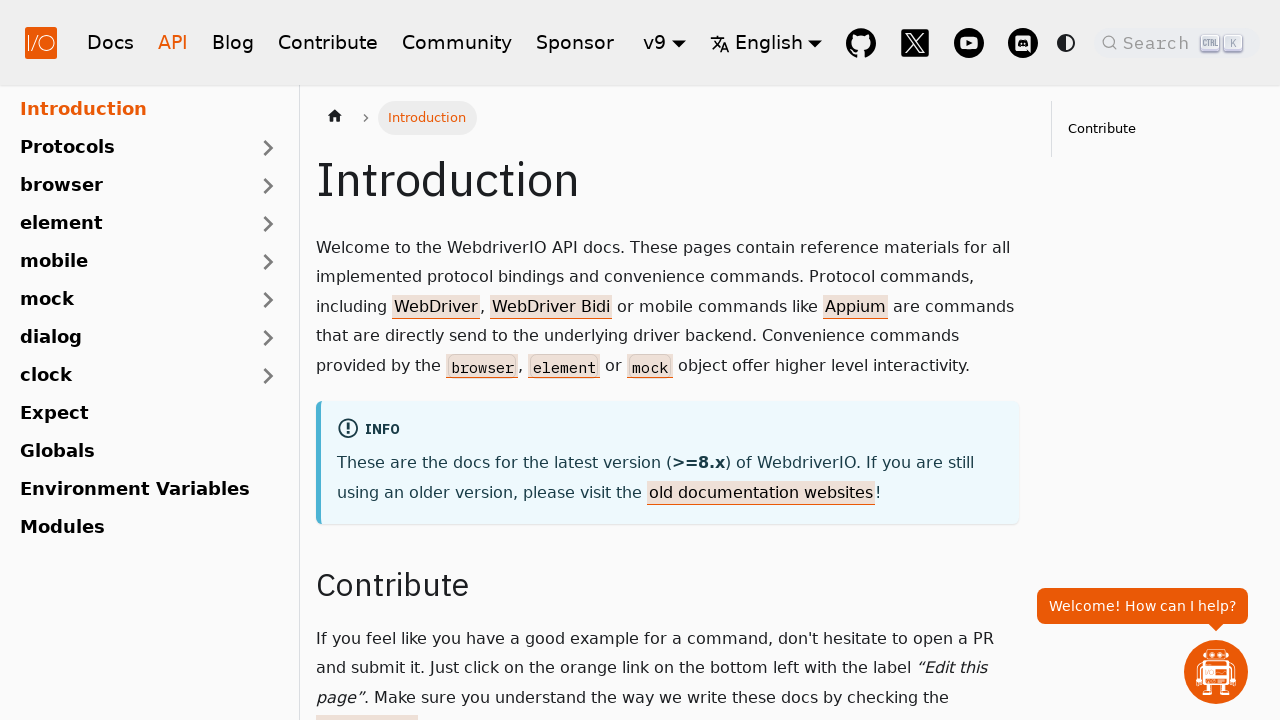

Waited for page to load (domcontentloaded state)
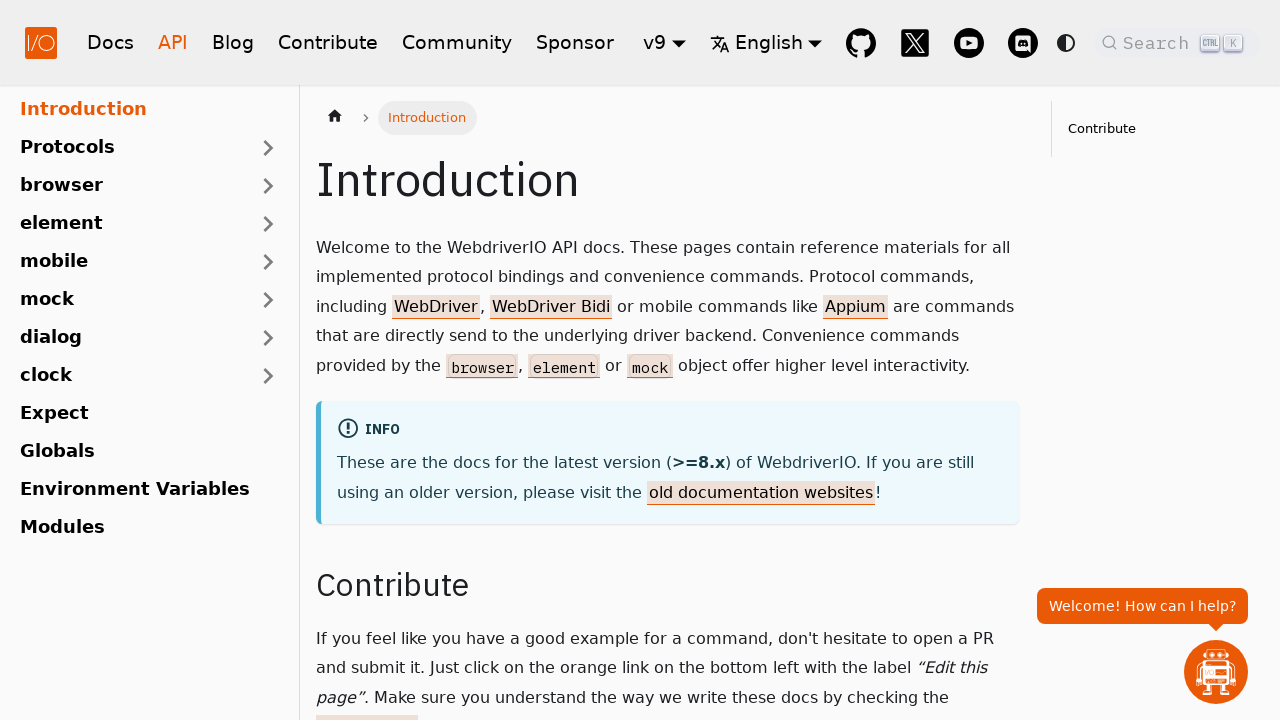

Verified URL contains 'webdriver.io/docs/api'
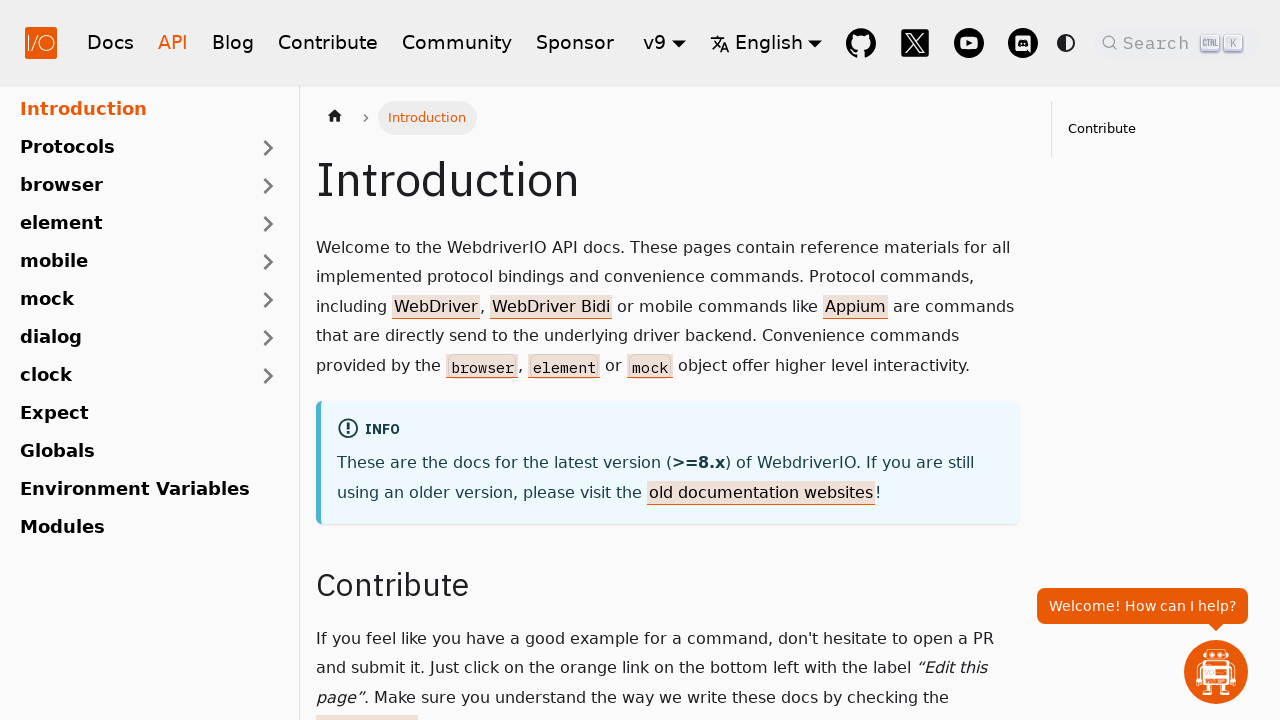

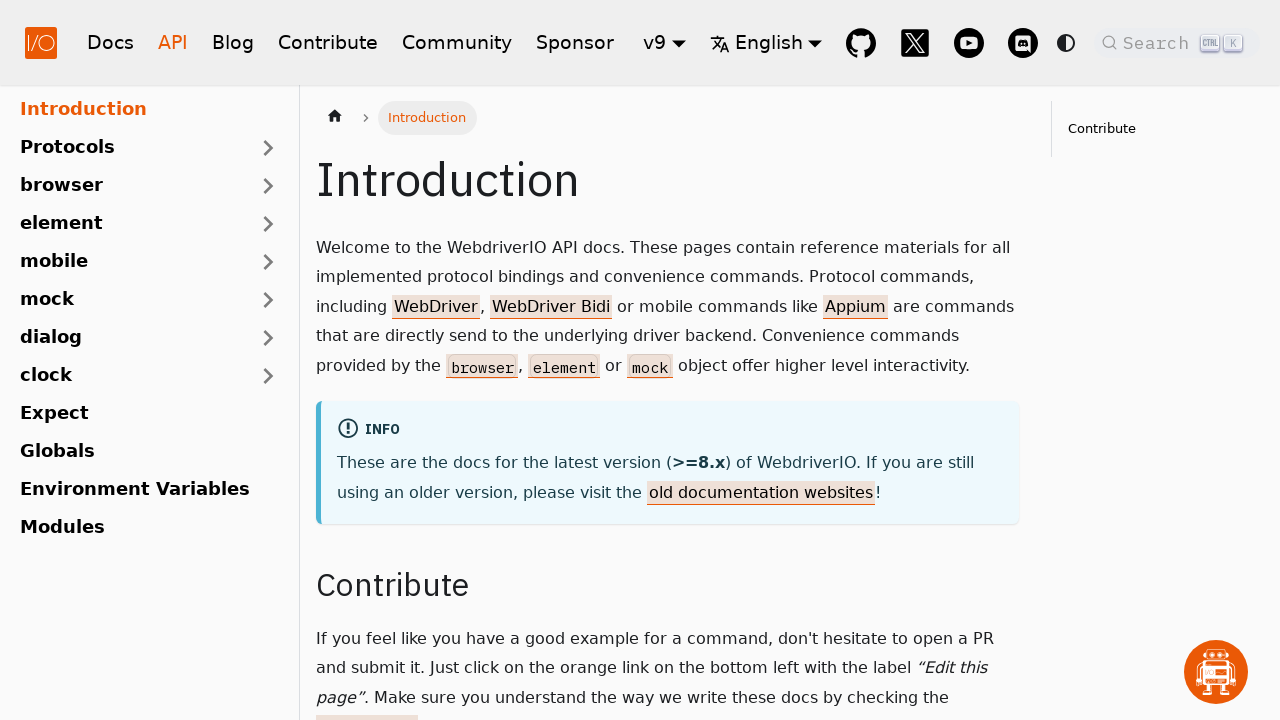